Tests JavaScript alert and confirm dialog handling by filling a name field, triggering an alert and accepting it, then triggering a confirm dialog and dismissing it.

Starting URL: https://rahulshettyacademy.com/AutomationPractice/

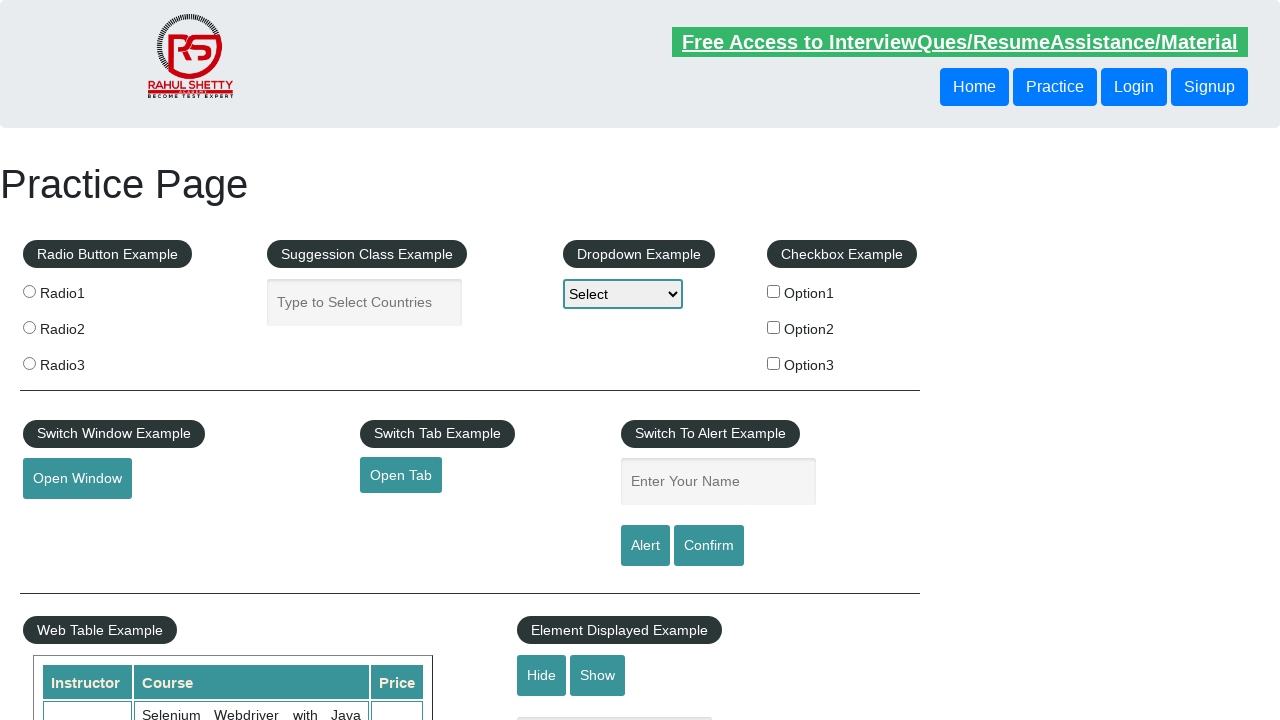

Filled name field with 'Swetha Rasalay' on input#name
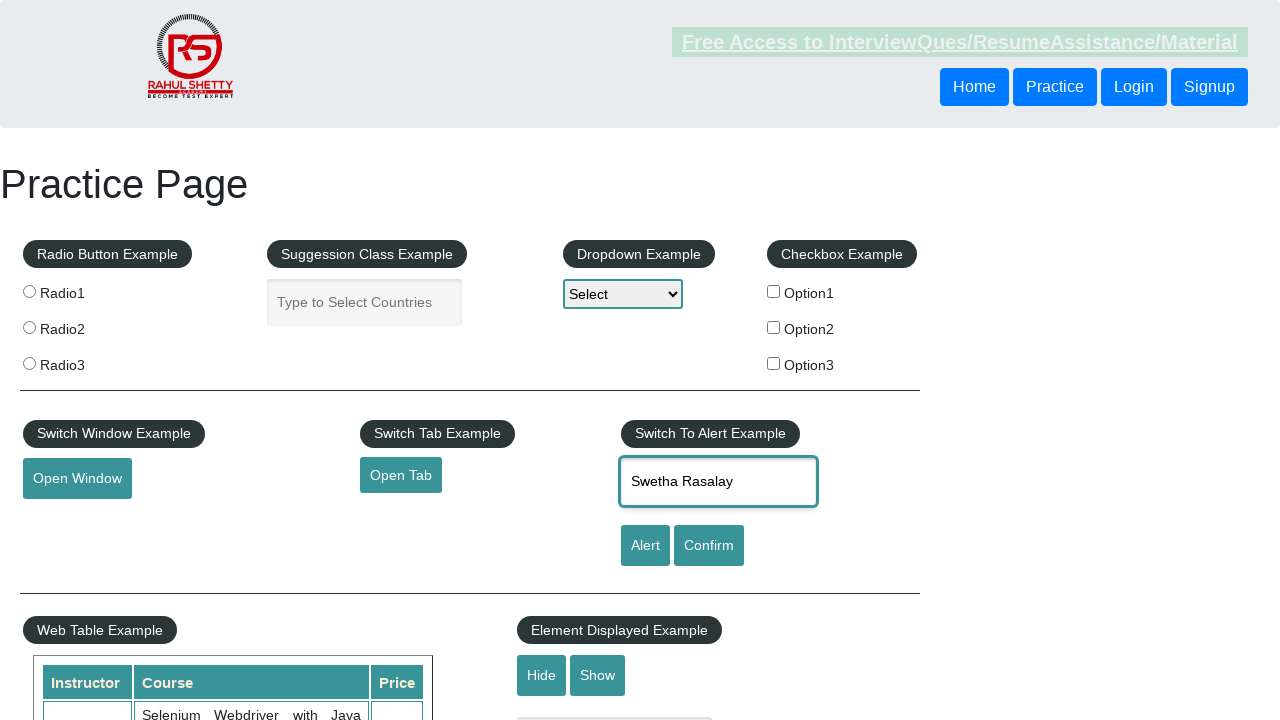

Clicked alert button to trigger JavaScript alert at (645, 546) on input#alertbtn
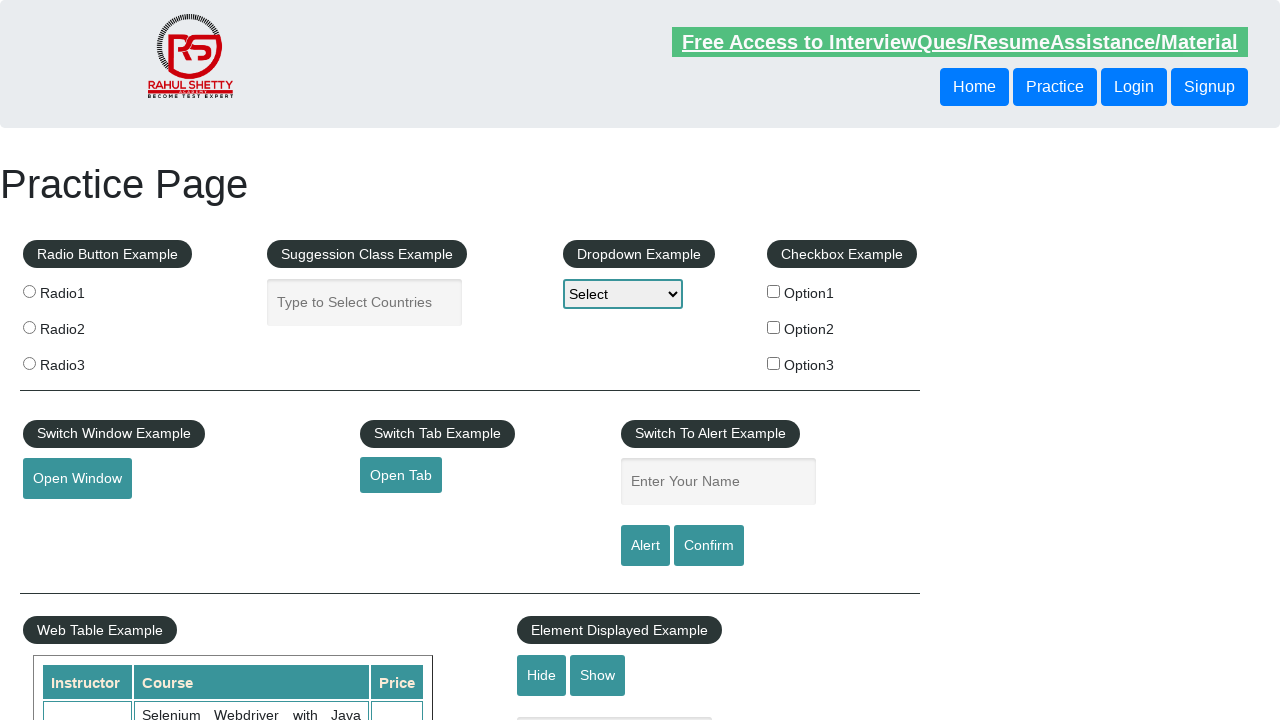

Set up handler to accept alert dialog
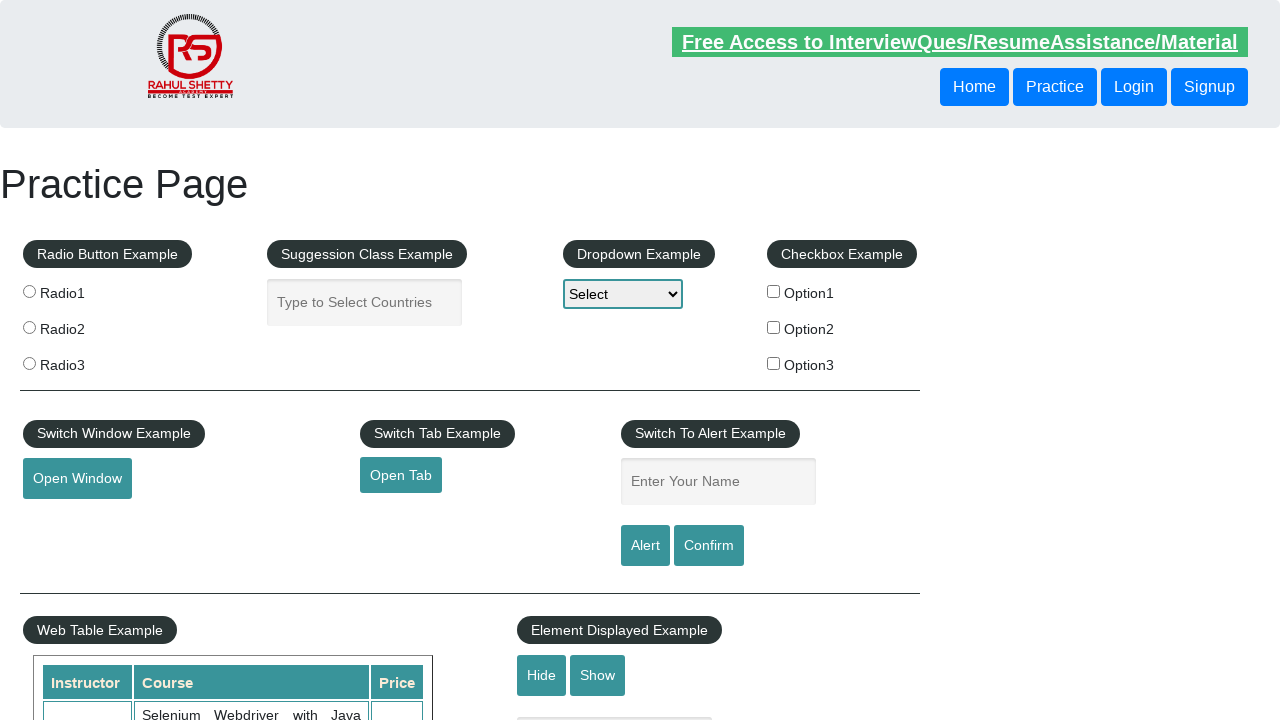

Waited for alert dialog to appear and be accepted
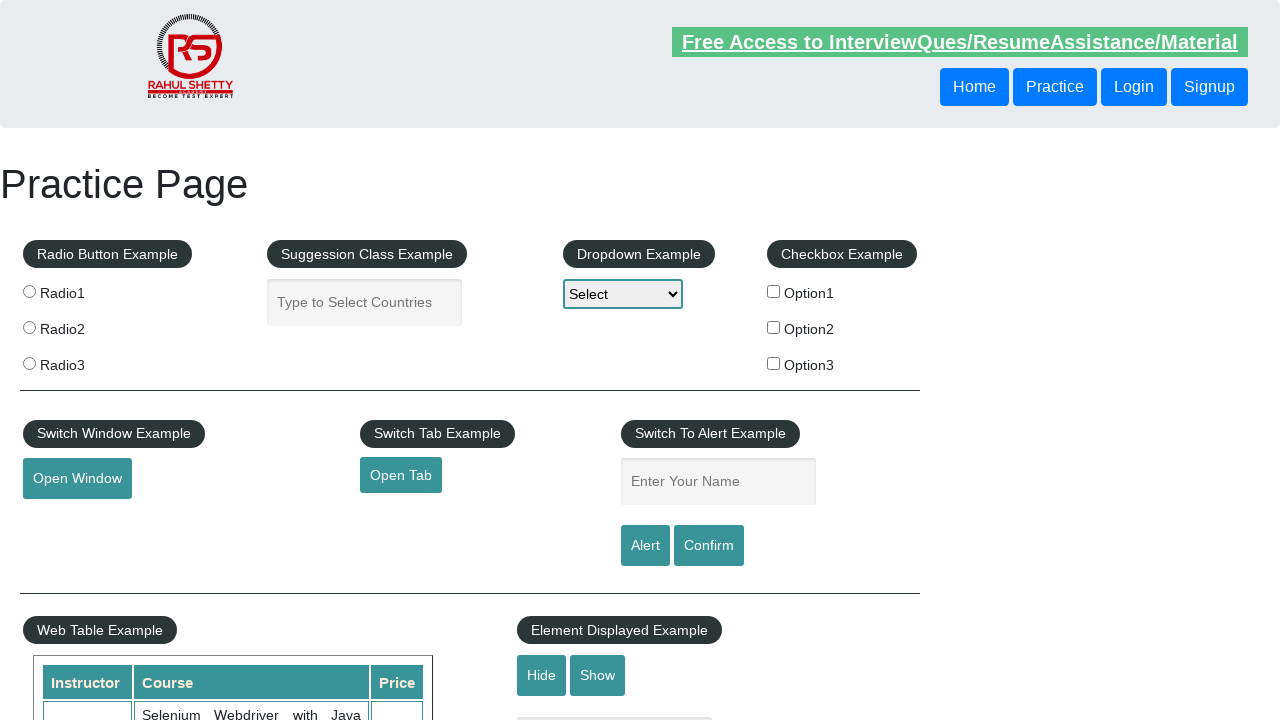

Set up handler to dismiss confirm dialog
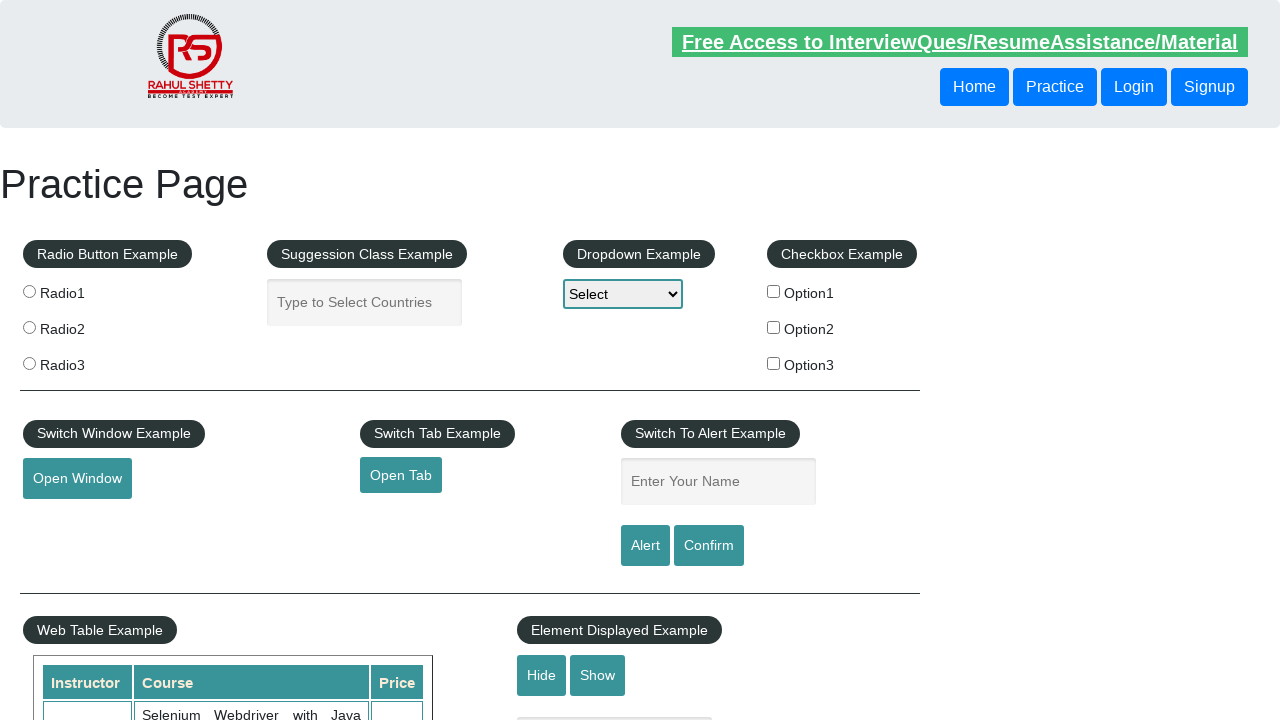

Clicked confirm button to trigger confirm dialog at (709, 546) on #confirmbtn
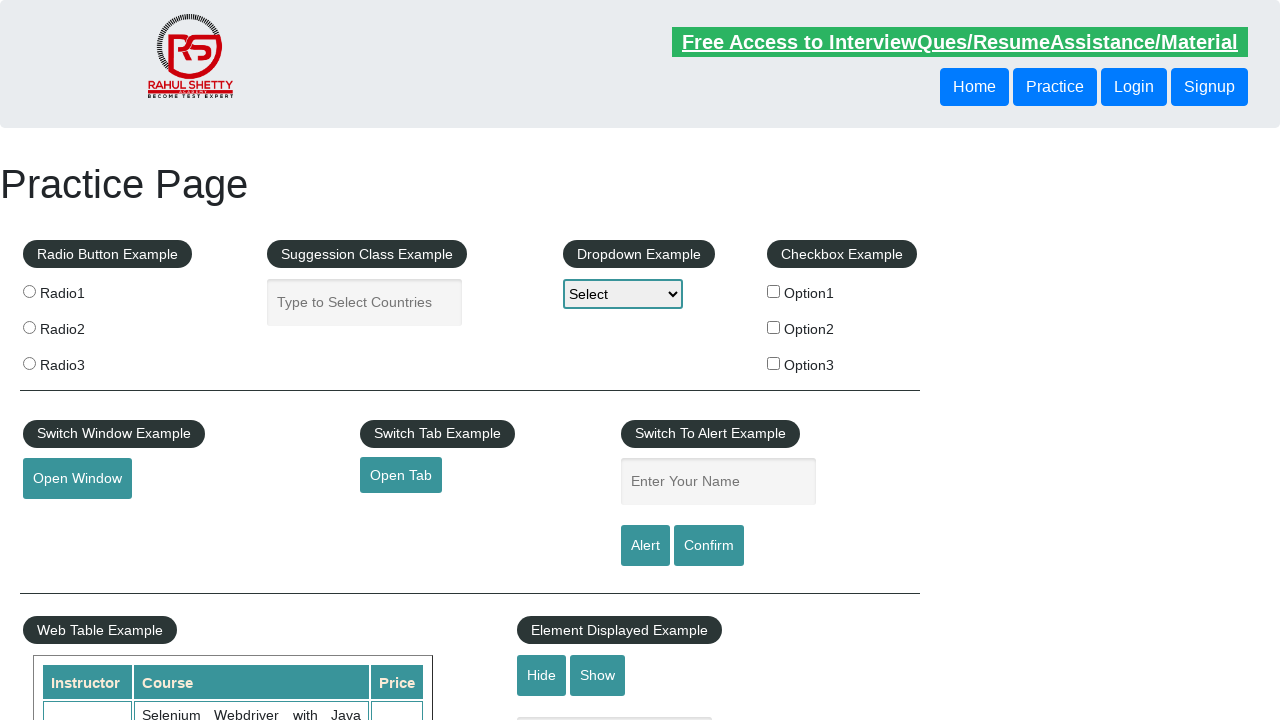

Waited for confirm dialog to appear and be dismissed
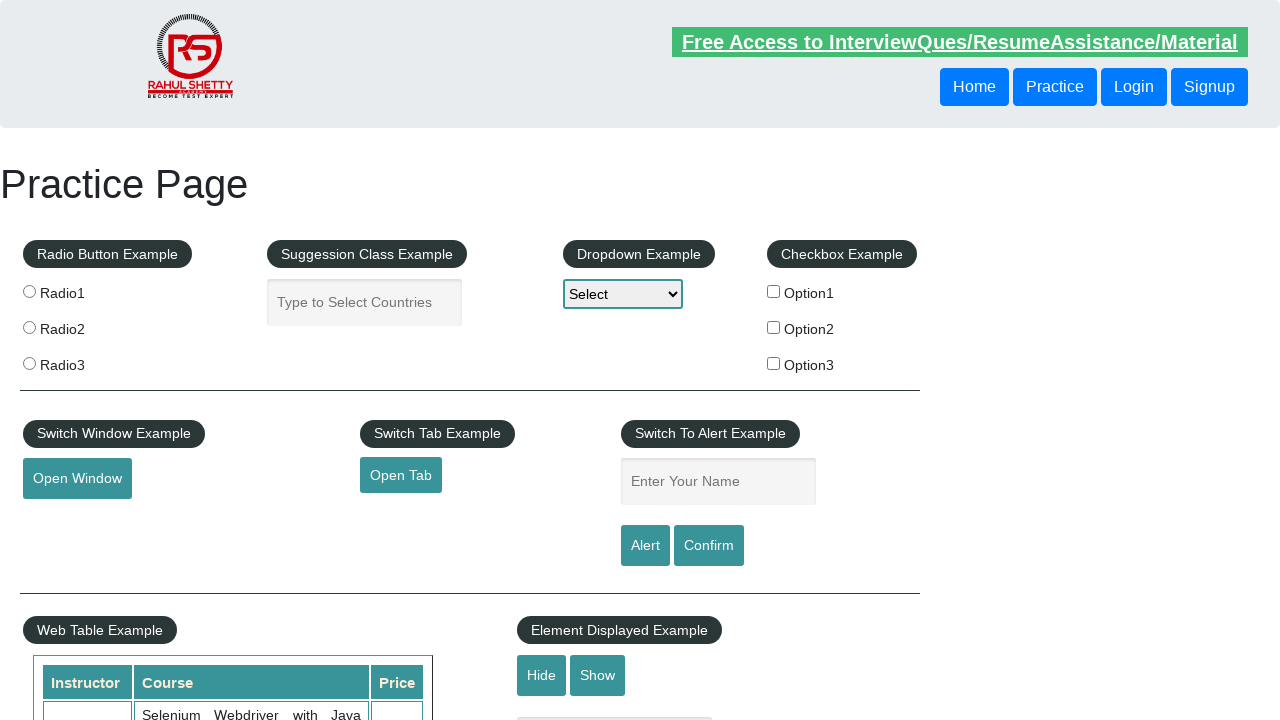

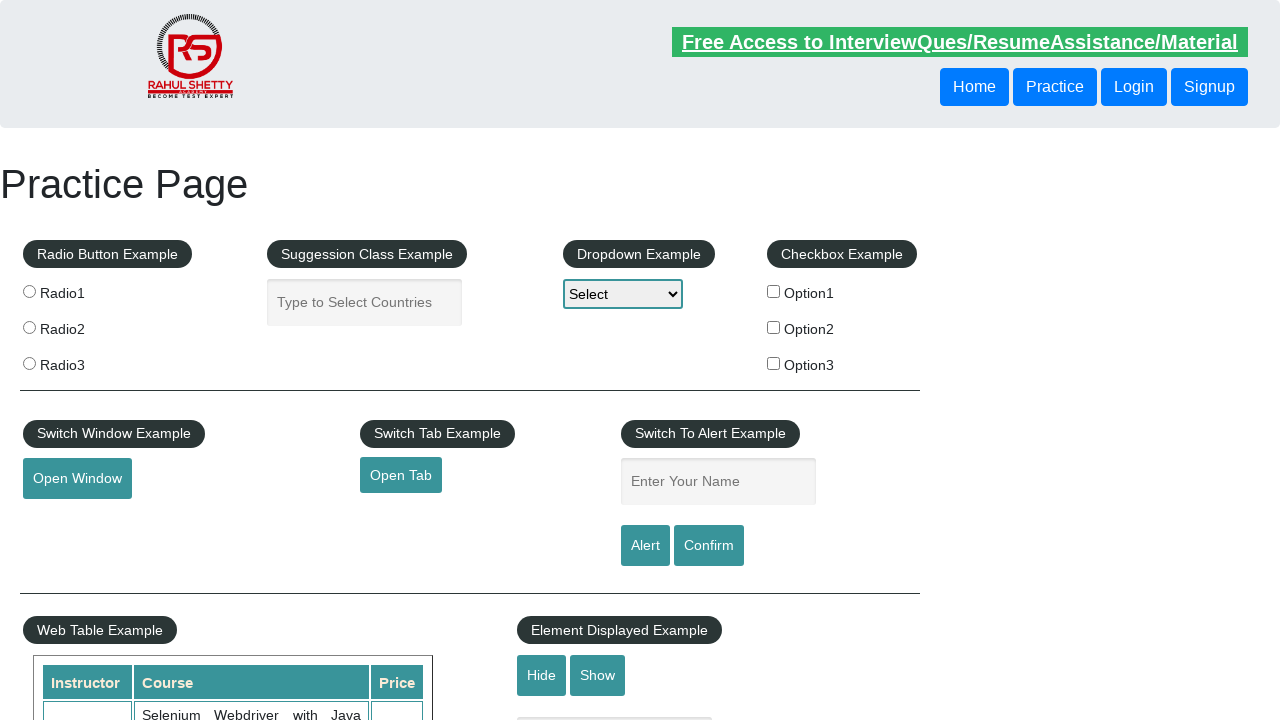